Tests iframe handling by switching to an iframe, clicking a button inside it, switching back to the default content, and verifying the total number of frames on the page.

Starting URL: https://leafground.com/frame.xhtml

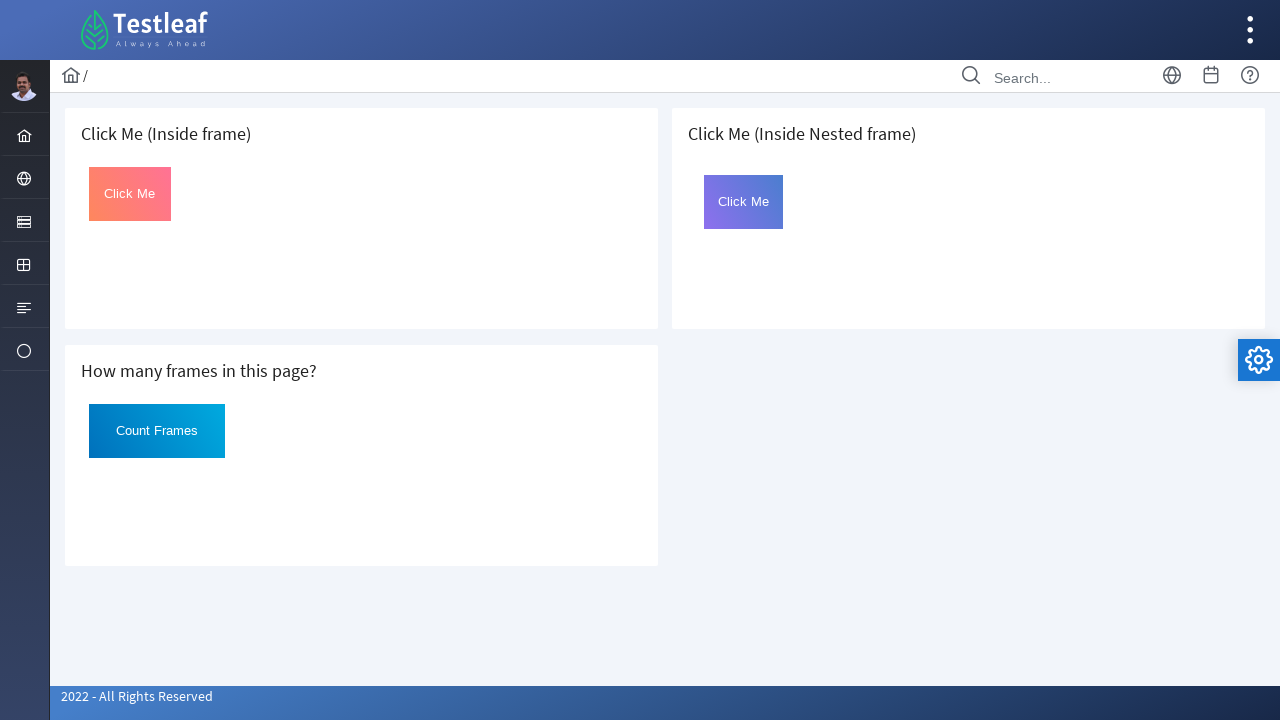

Switched to first iframe and clicked button with id 'Click' at (130, 194) on iframe >> nth=0 >> internal:control=enter-frame >> #Click
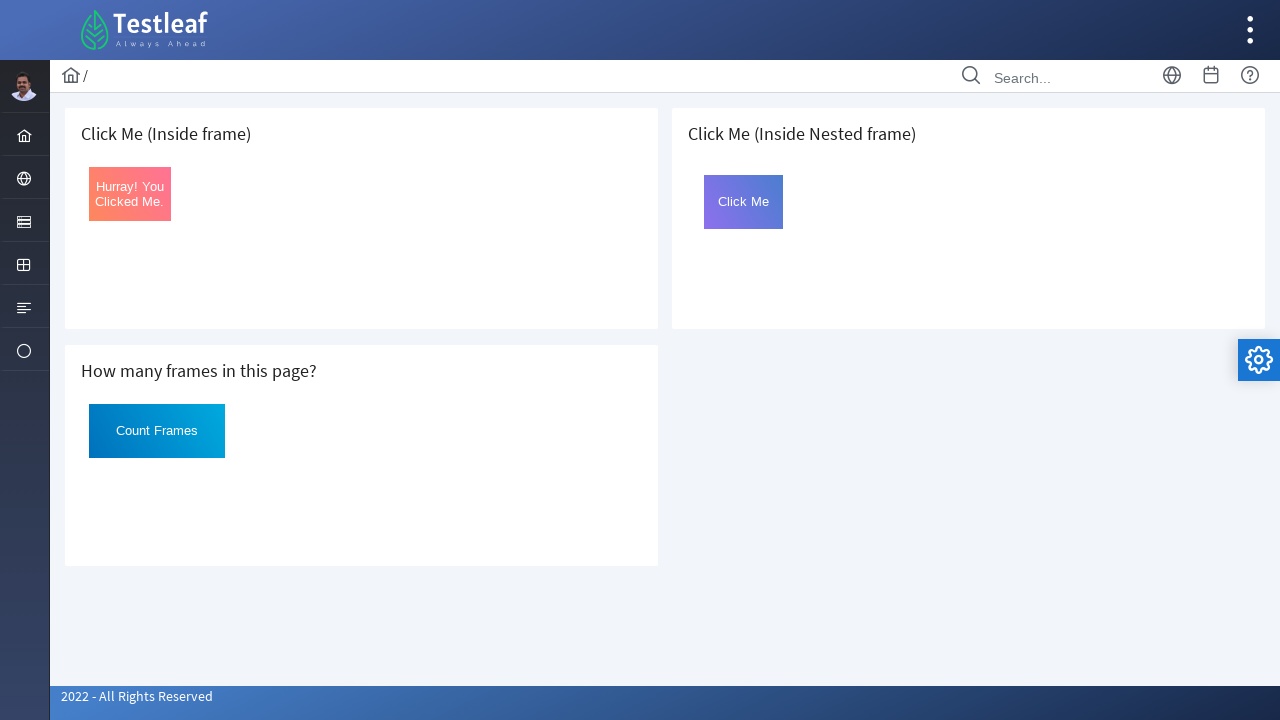

Waited 500ms for button click response
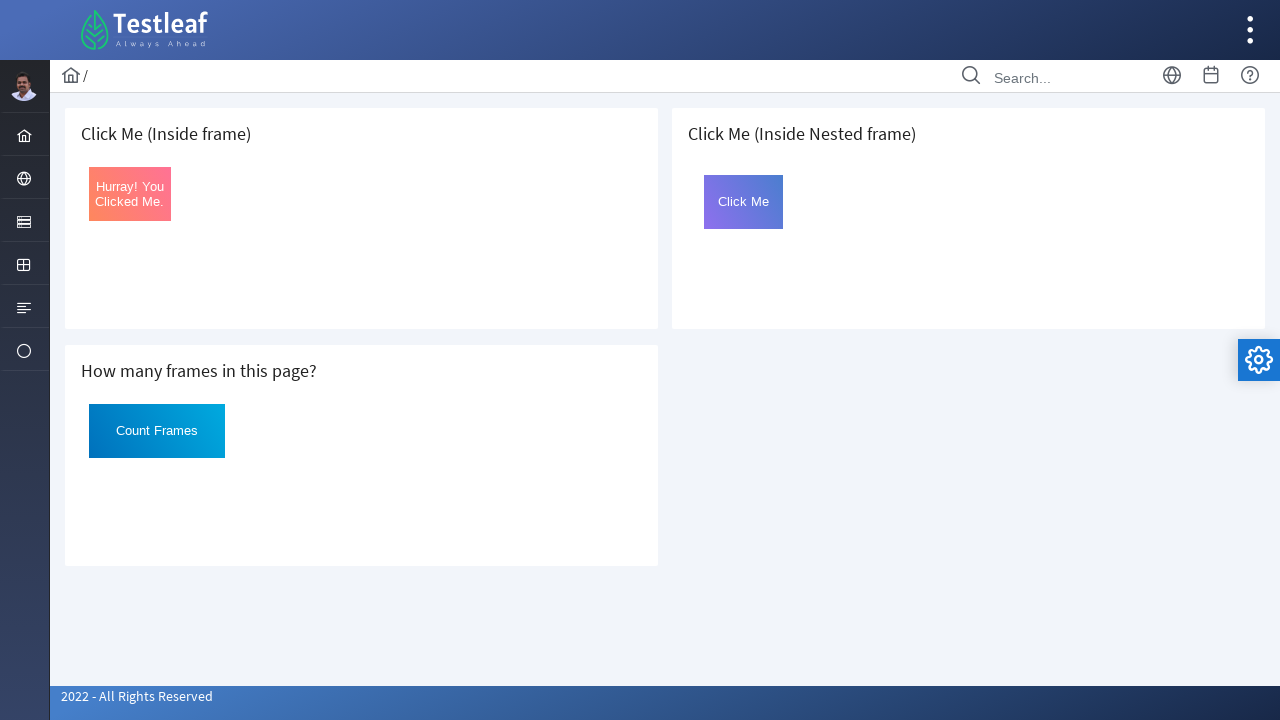

Counted total iframes on page: 3
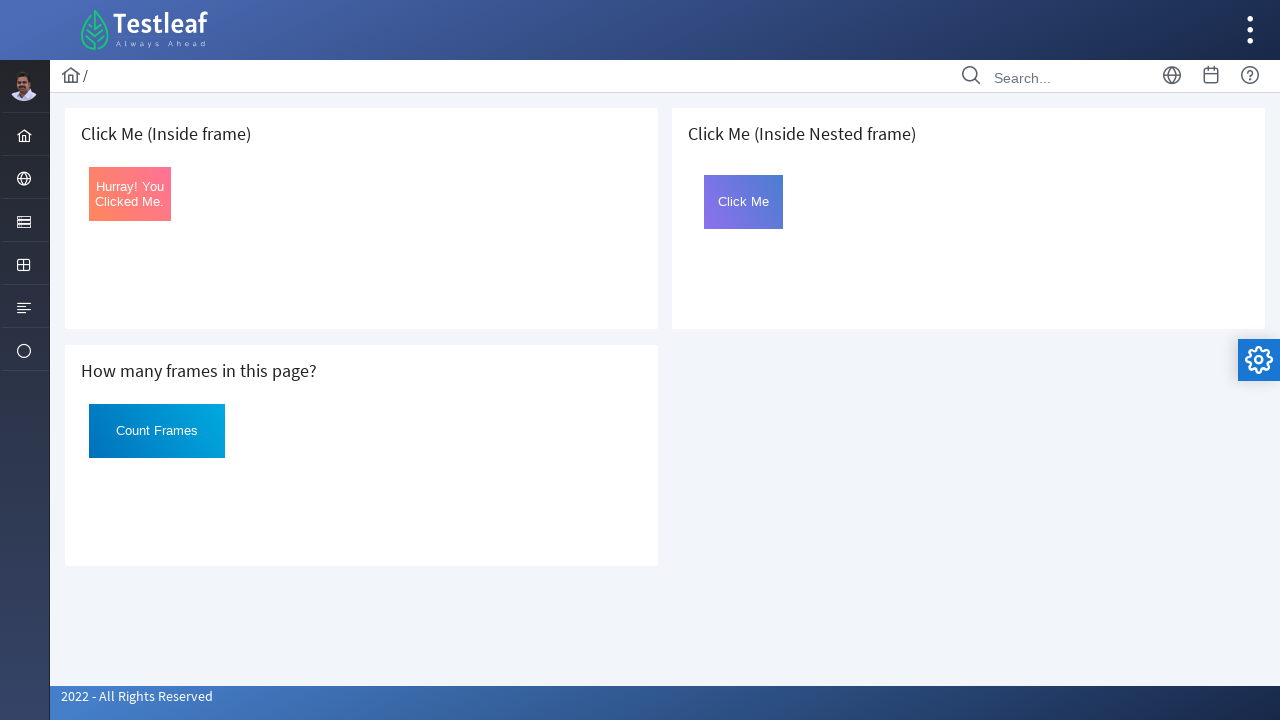

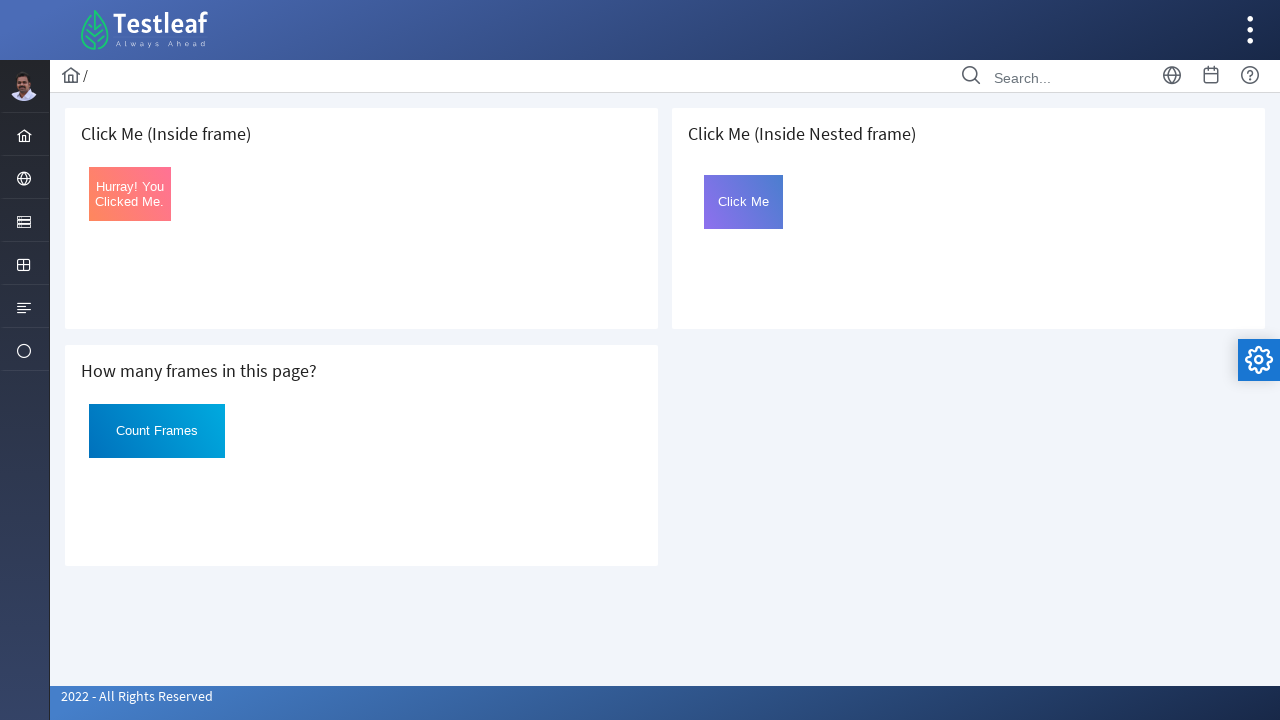